Searches for a GitHub repository and verifies that a specific issue exists in that repository

Starting URL: https://github.com

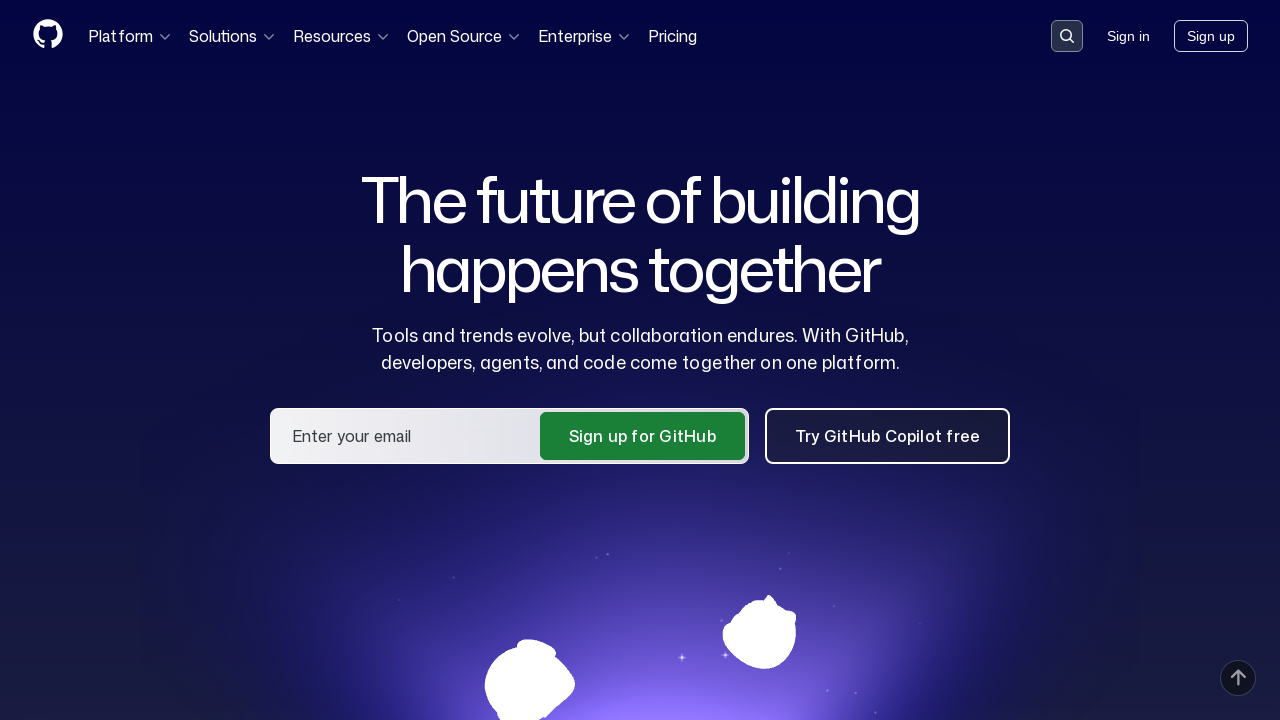

Clicked on search input container at (1067, 36) on .search-input-container
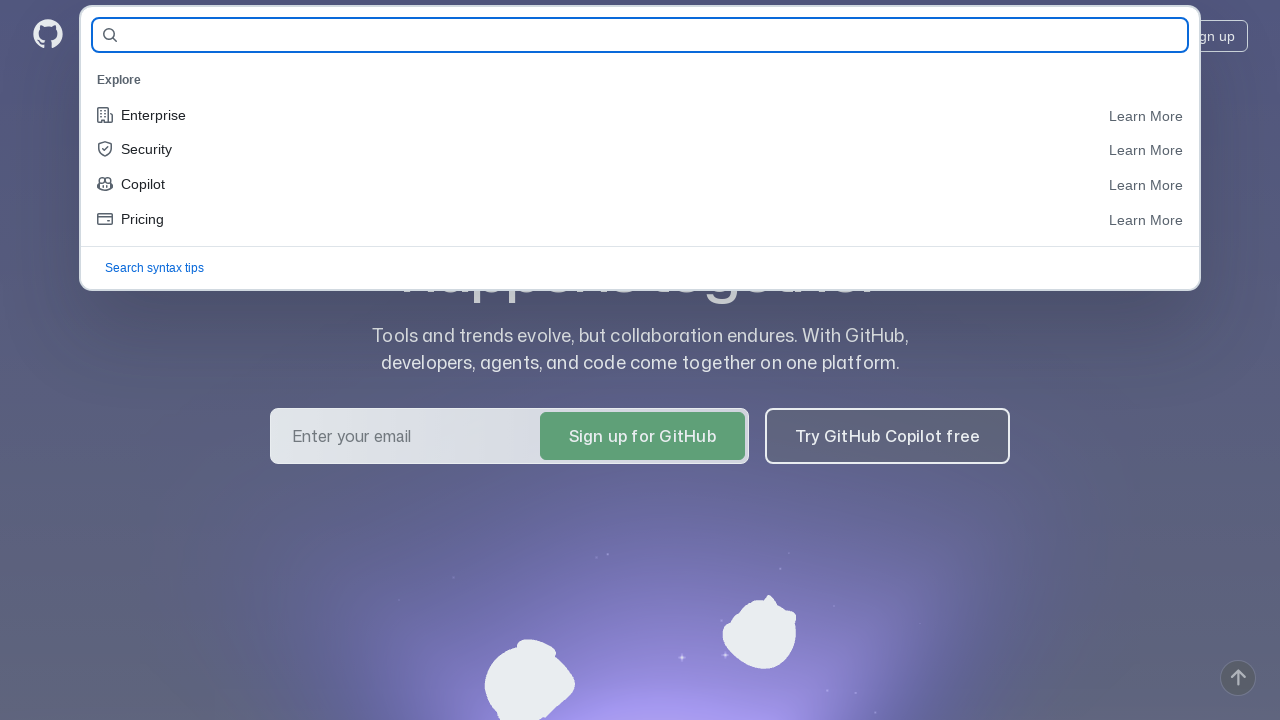

Filled search field with 'Bladgrif/qa_guru_21_demoqa-tests' on #query-builder-test
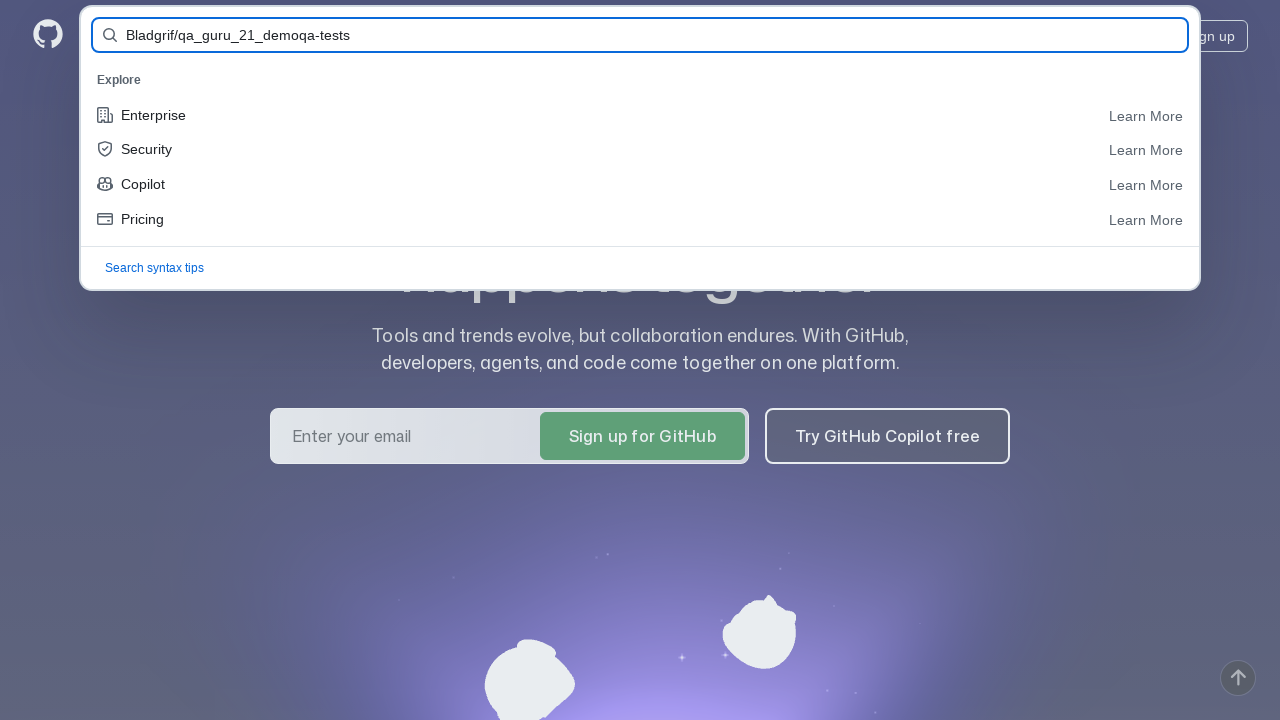

Pressed Enter to search for the repository on #query-builder-test
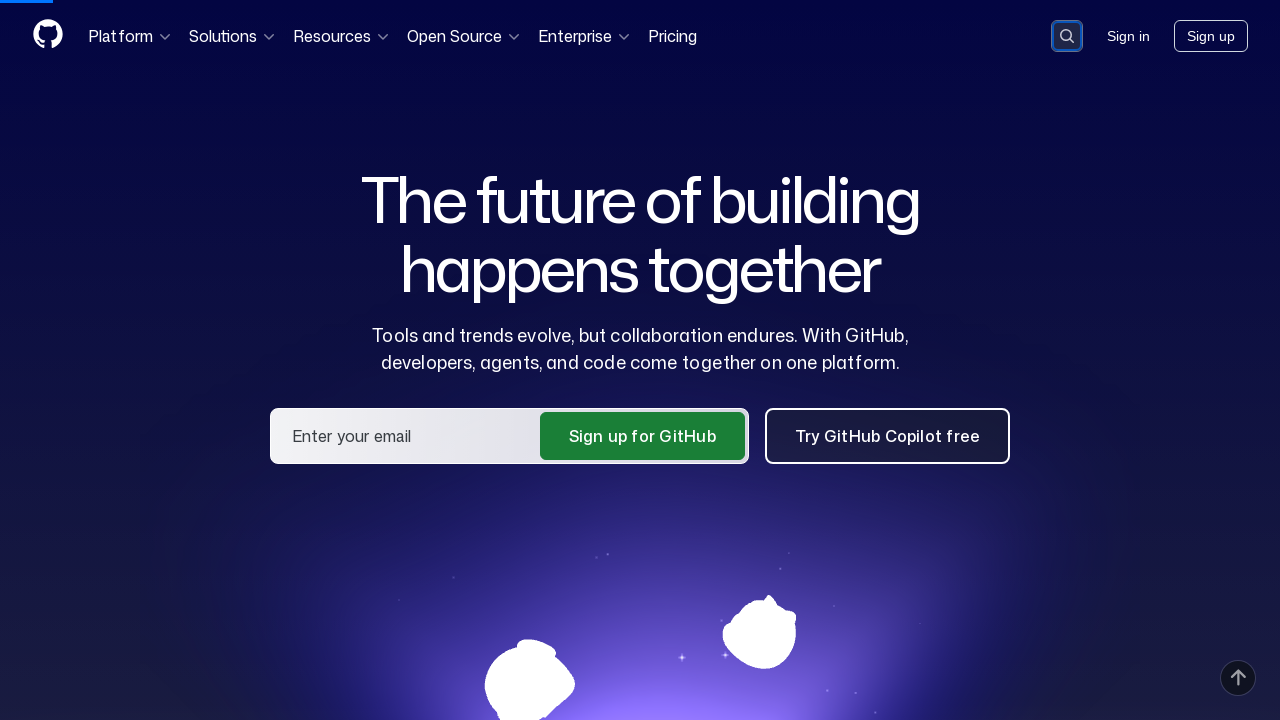

Clicked on the repository link 'Bladgrif/qa_guru_21_demoqa-tests' at (502, 161) on a:has-text('Bladgrif/qa_guru_21_demoqa-tests')
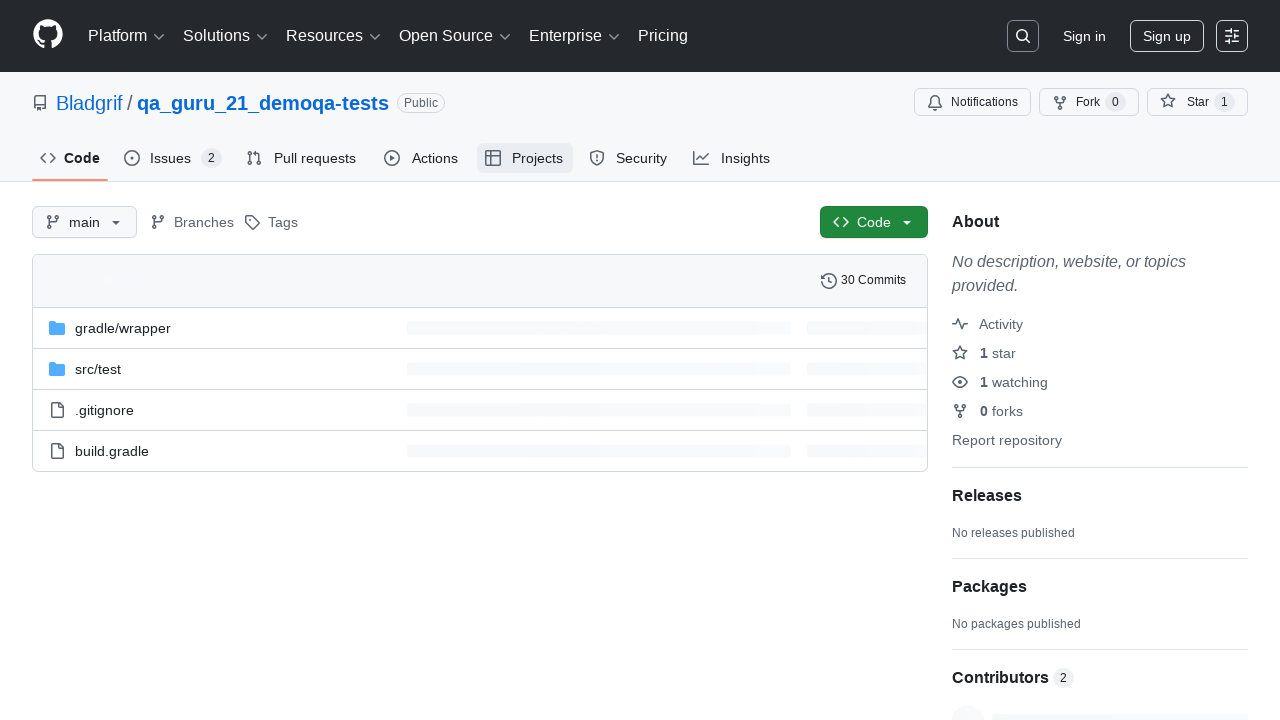

Clicked on Issues tab at (173, 158) on #issues-tab
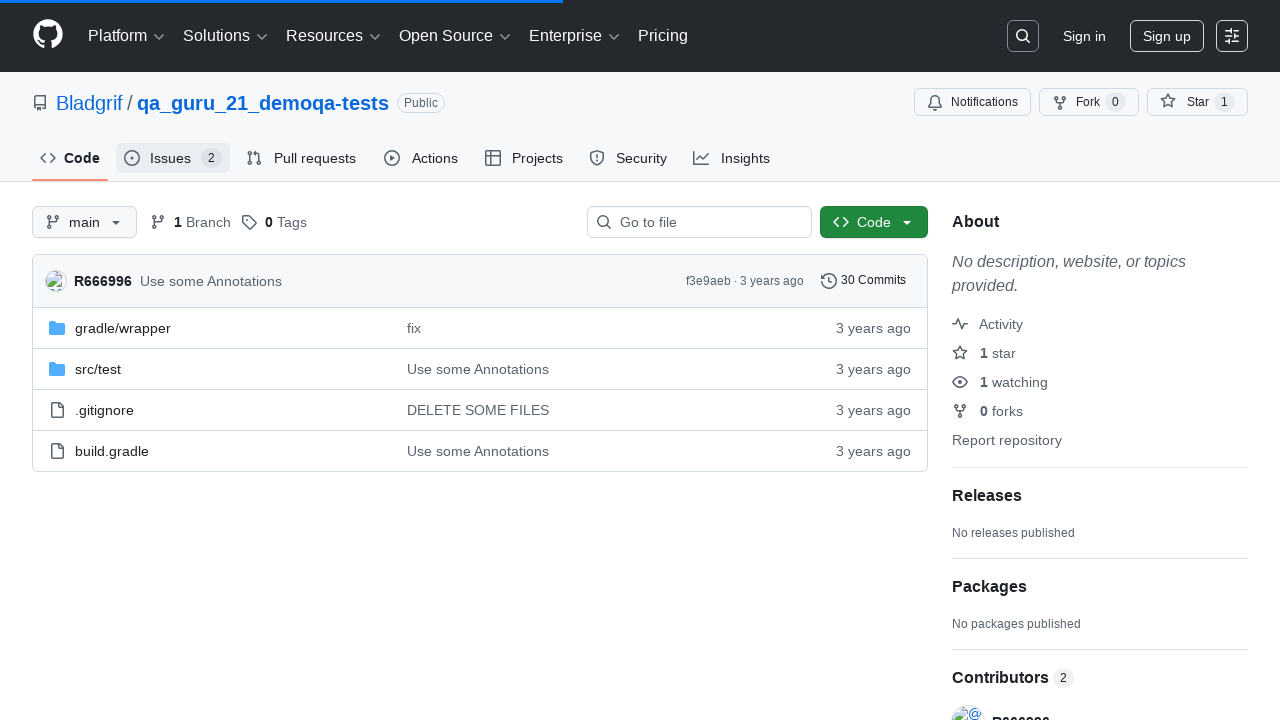

Verified that the issue with text 'second' exists in the repository
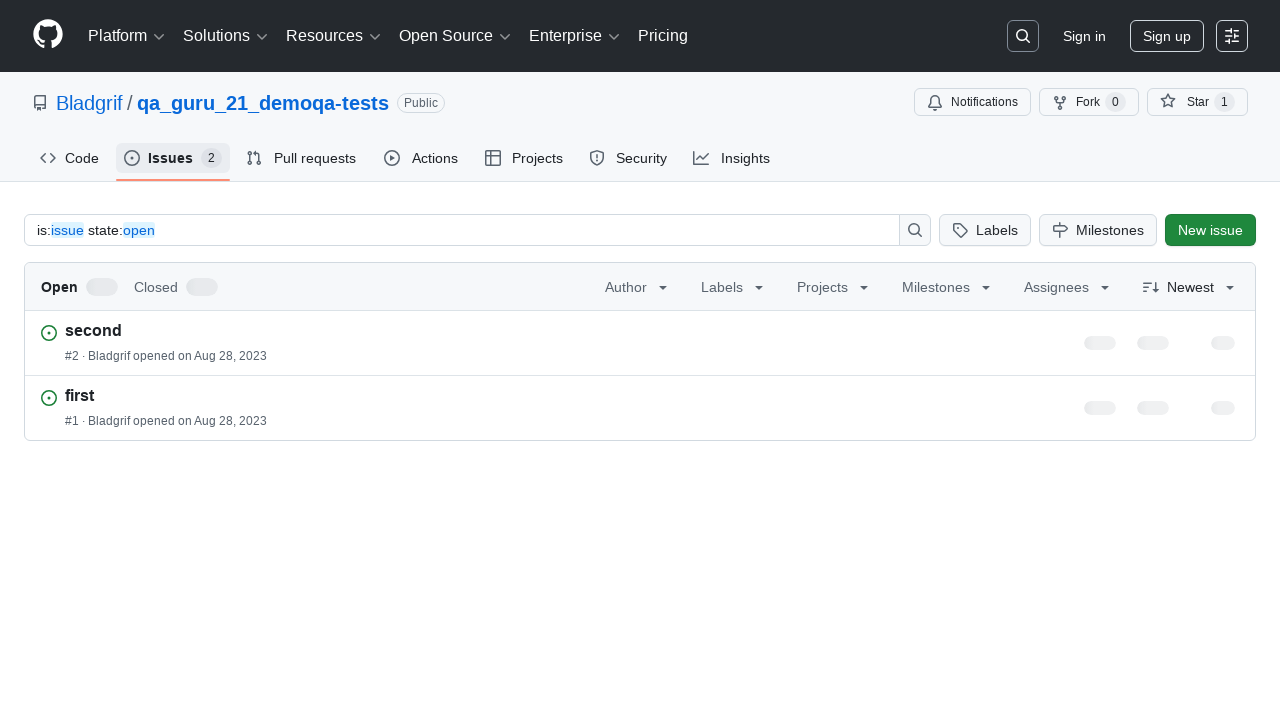

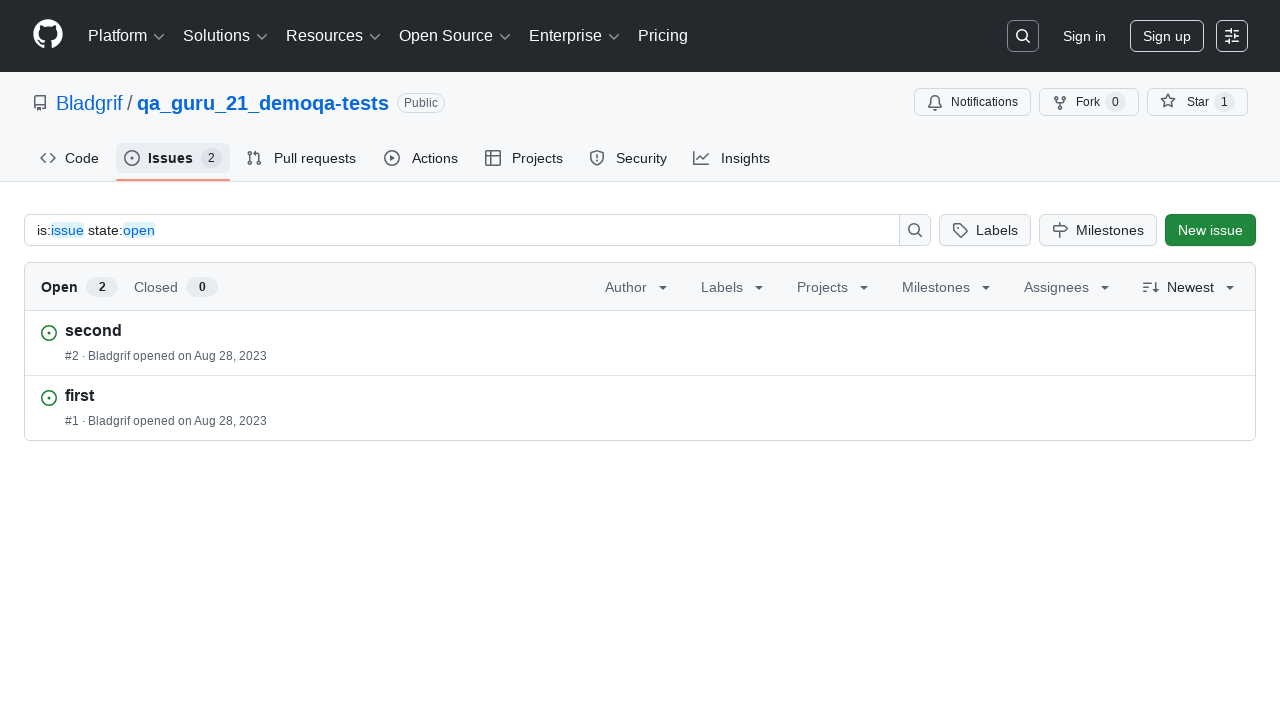